Tests different mouse actions including single click, right click, and double click on various buttons

Starting URL: https://demoqa.com/buttons

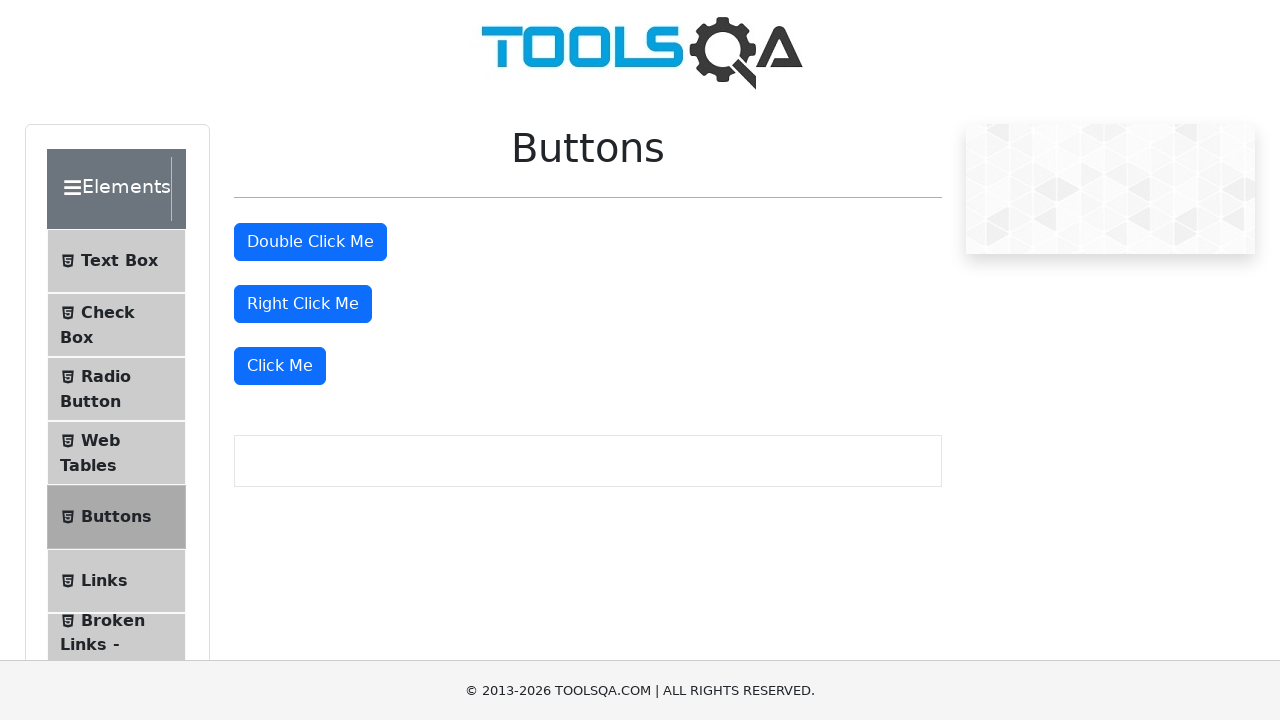

Clicked the 'Click Me' button at (280, 366) on xpath=(//button[@type='button'])[4]
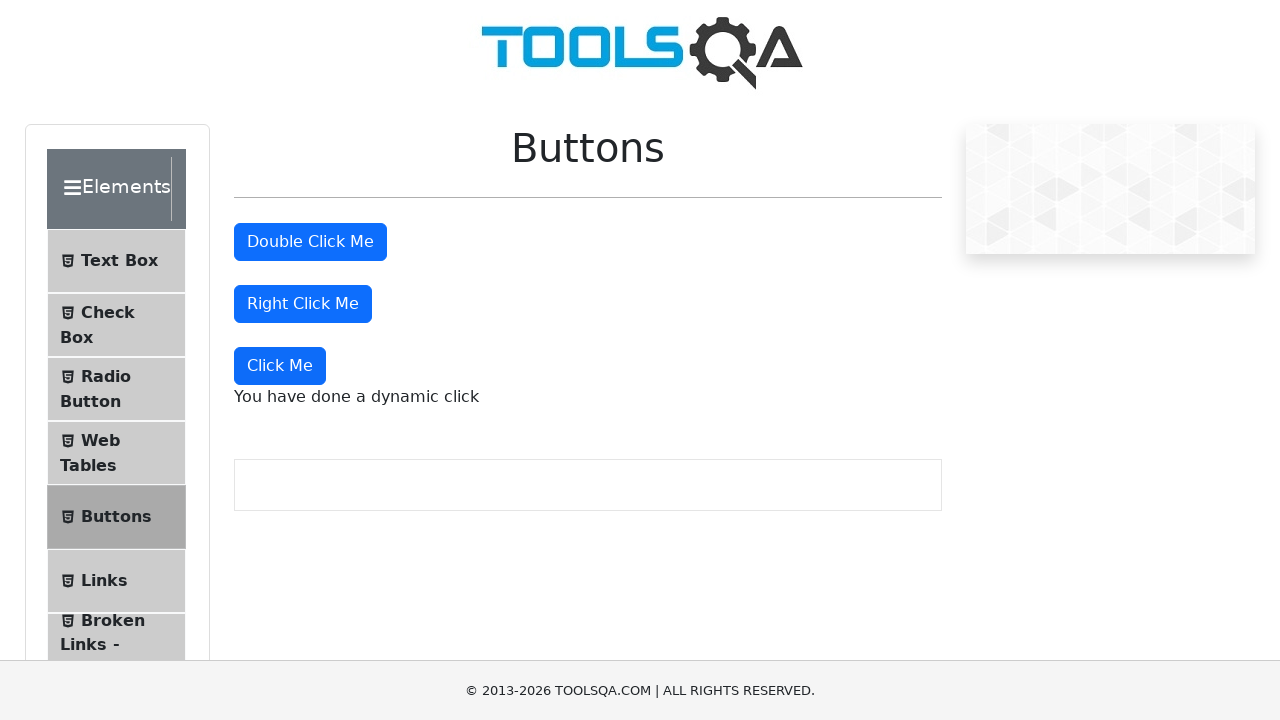

Right clicked the 'Right Click Me' button at (303, 304) on xpath=(//button[@type='button'])[3]
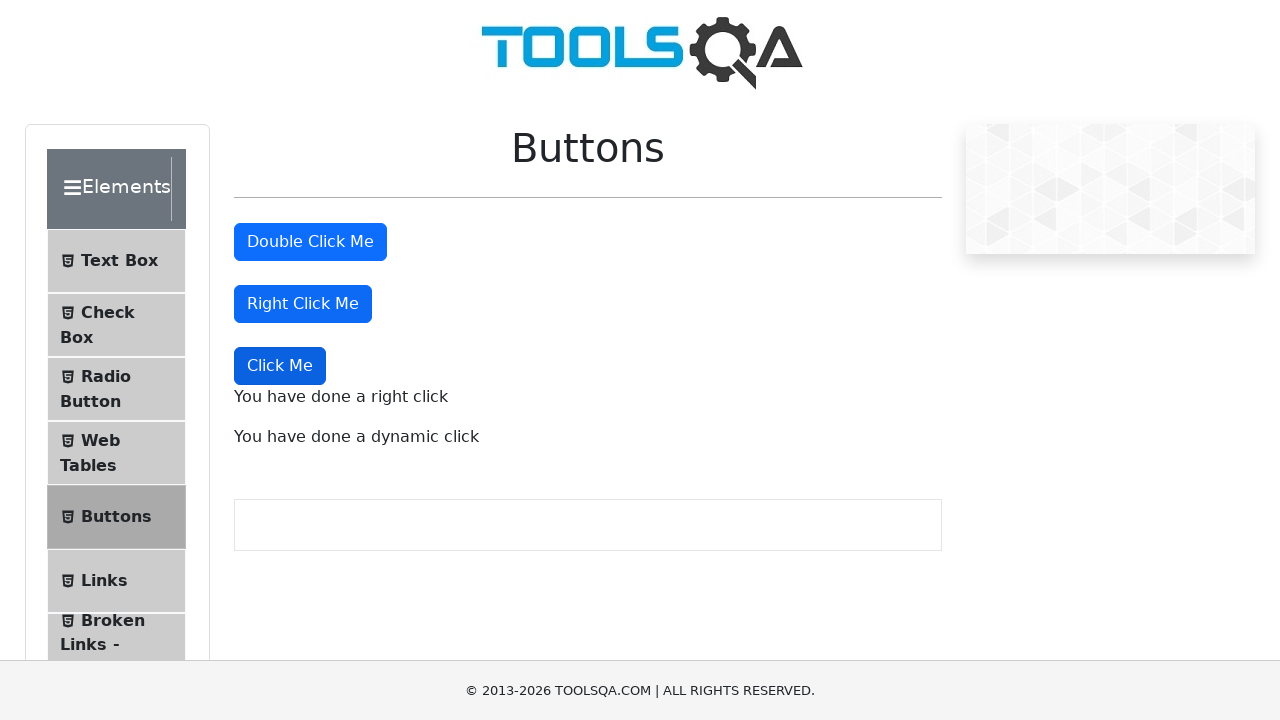

Double clicked the 'Double Click Me' button at (310, 242) on xpath=(//button[@type='button'])[2]
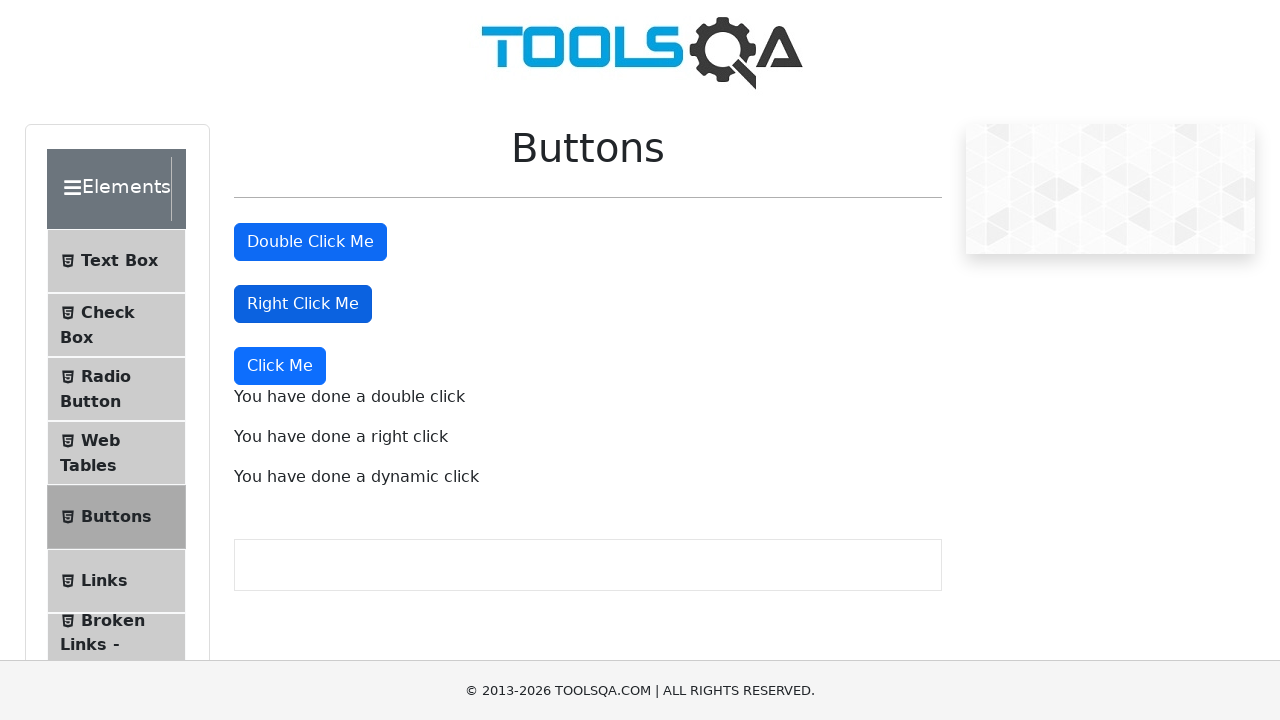

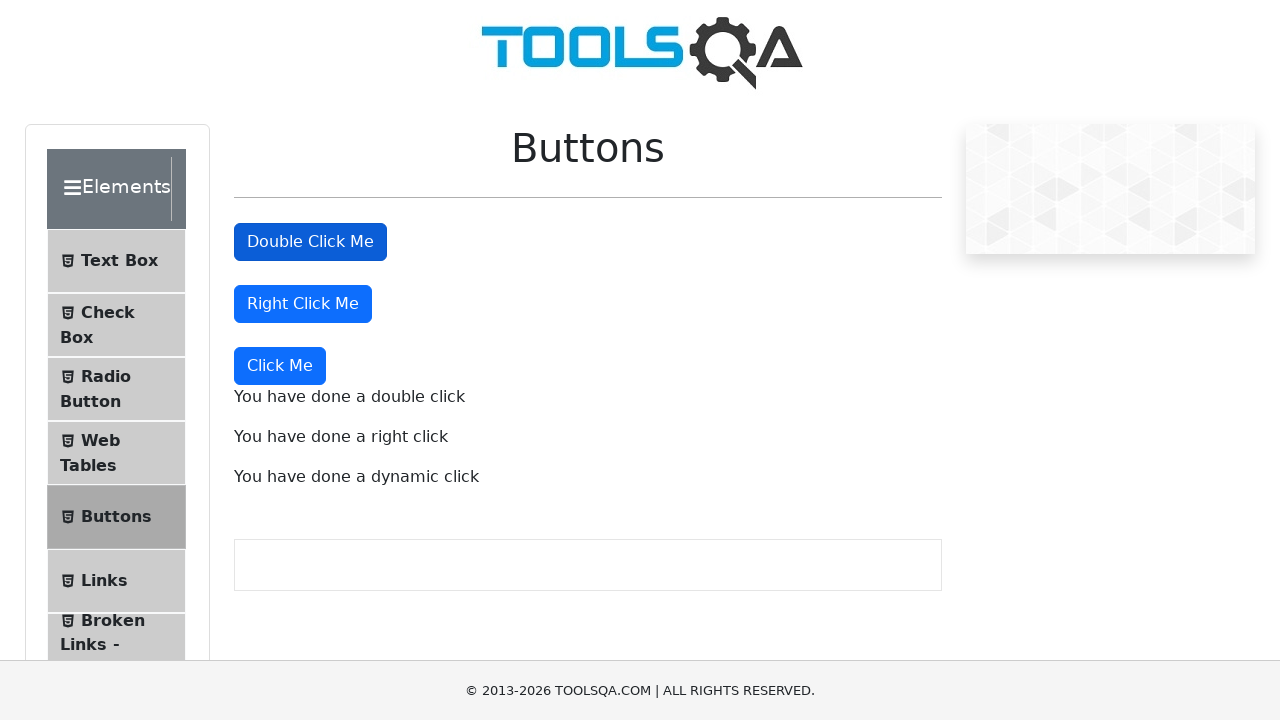